Tests drag and drop functionality by dragging an element from source to target location

Starting URL: https://crossbrowsertesting.github.io/drag-and-drop

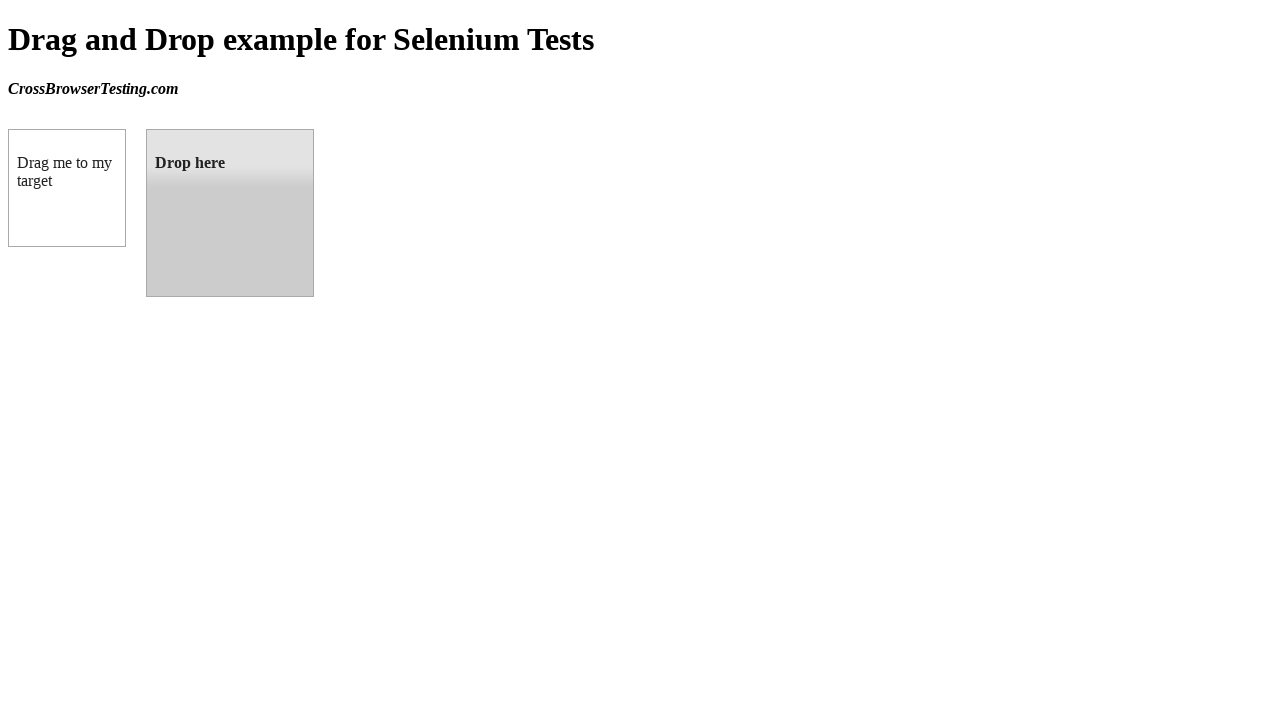

Located source draggable element
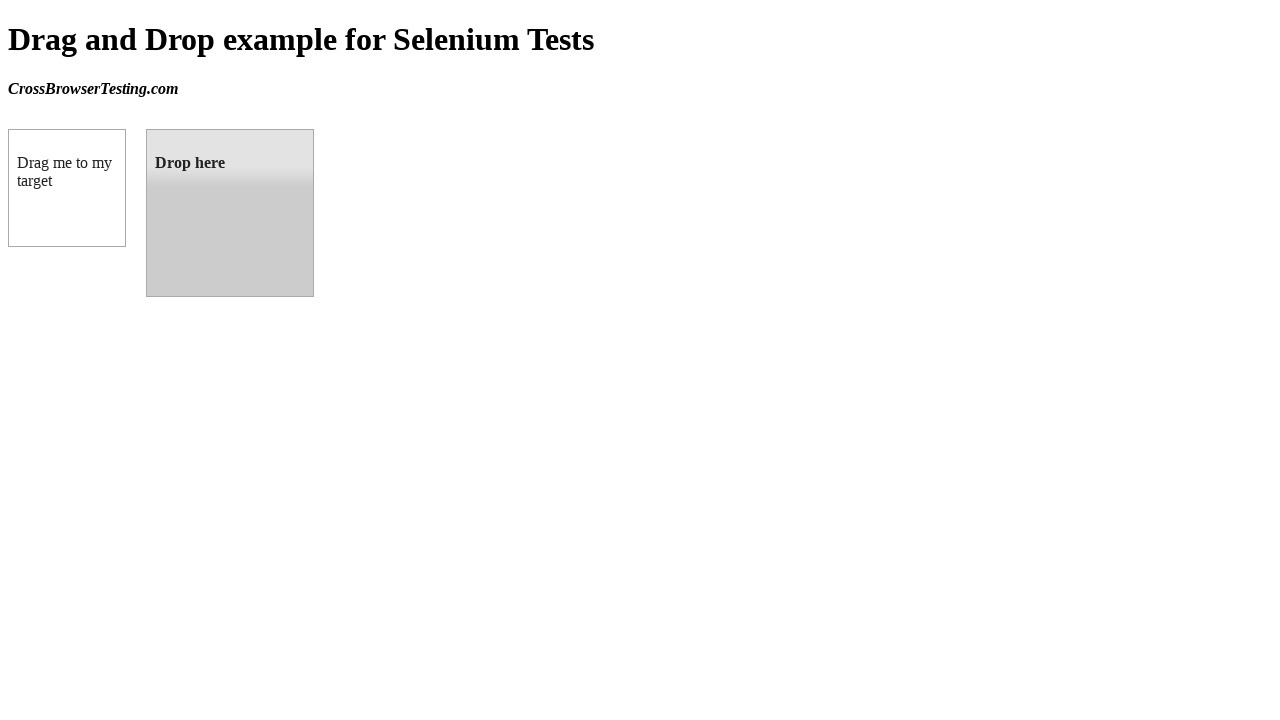

Located target droppable element
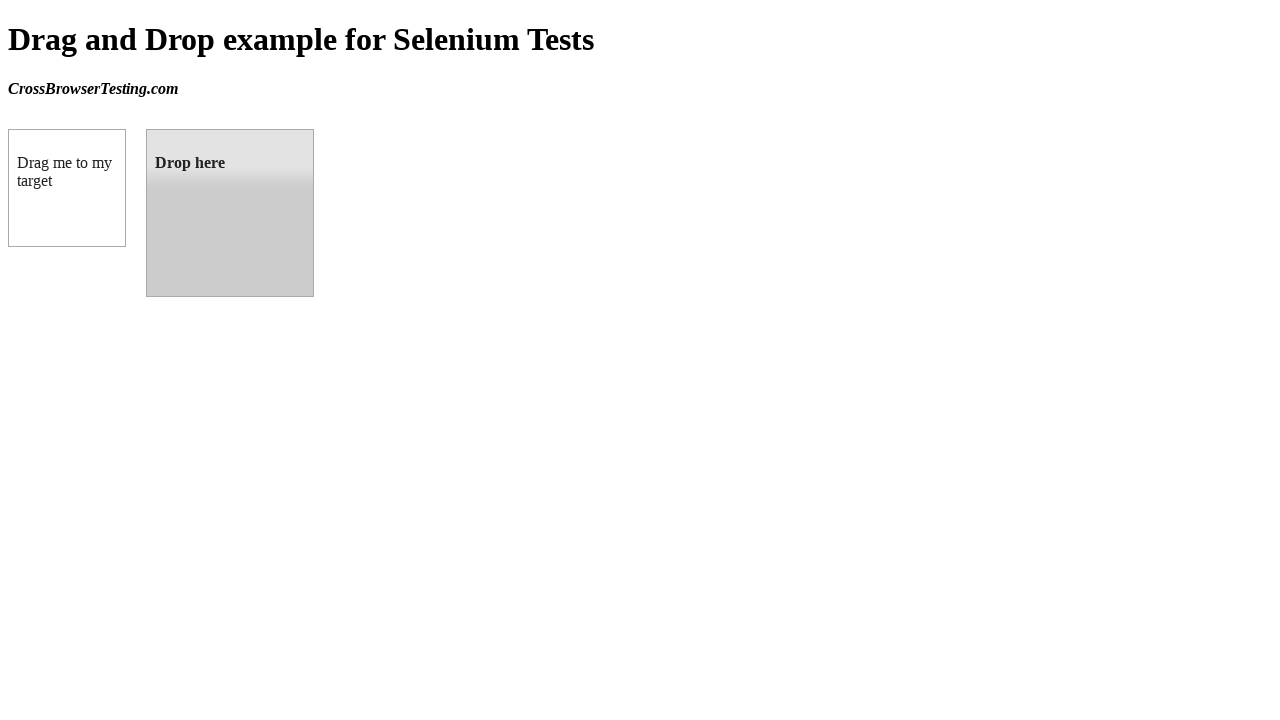

Dragged element from source to target location at (230, 213)
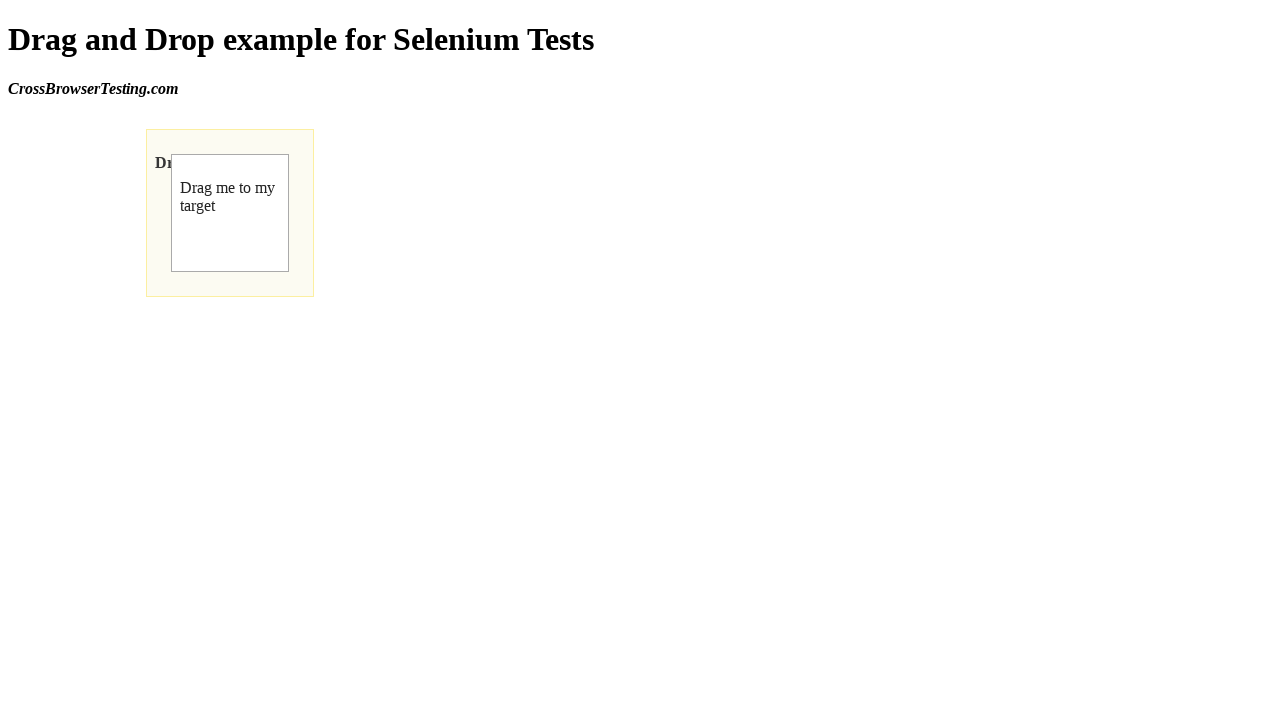

Waited for drag and drop action to complete
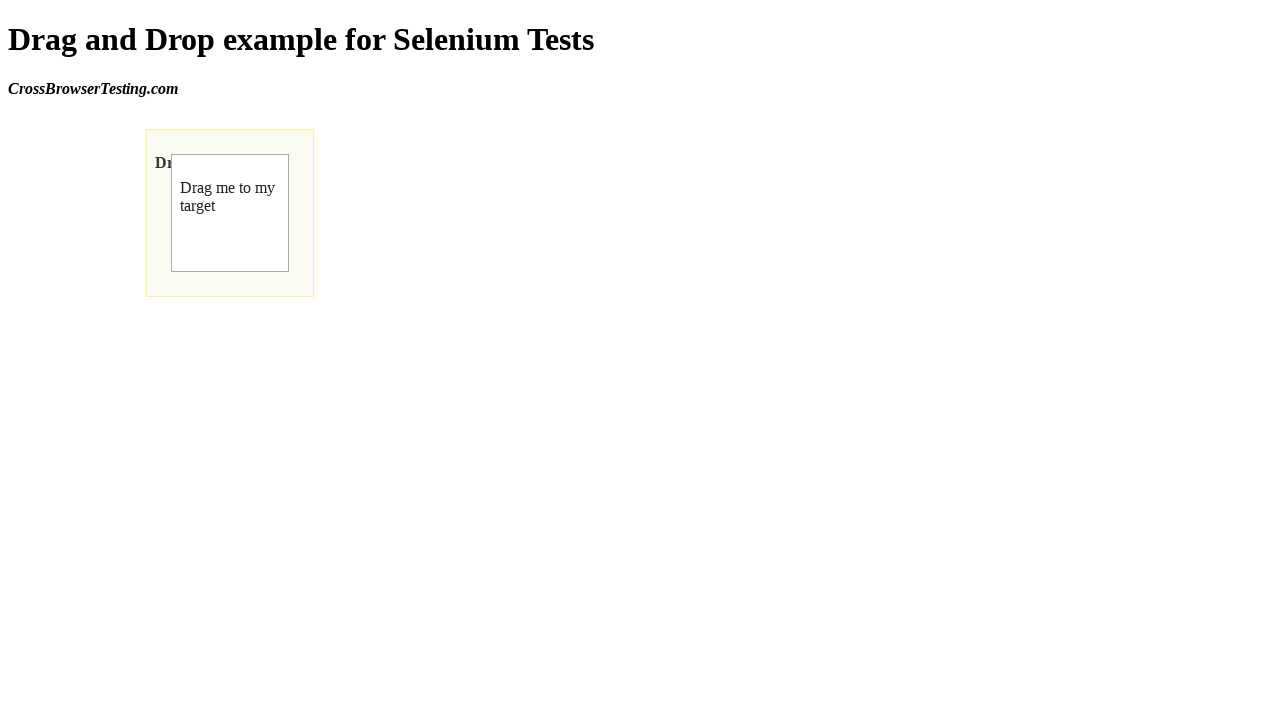

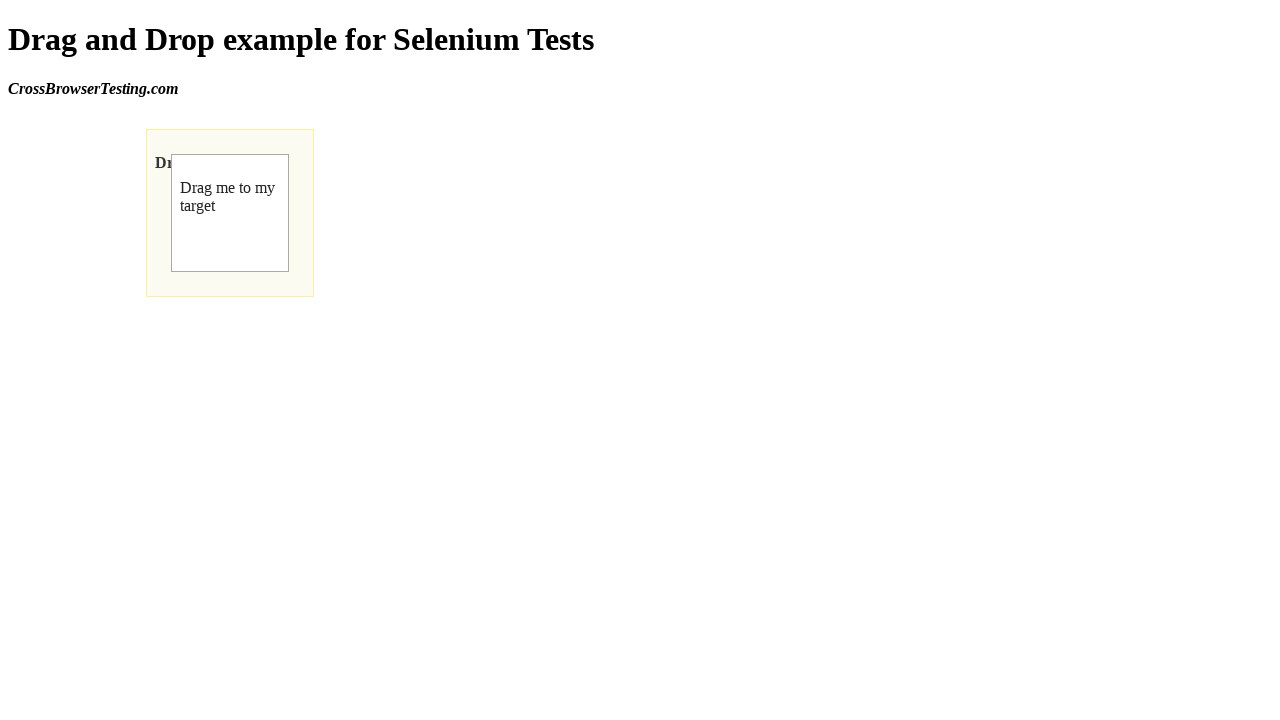